Validates that double-clicking the right-click button does not display the success message

Starting URL: https://demoqa.com/buttons

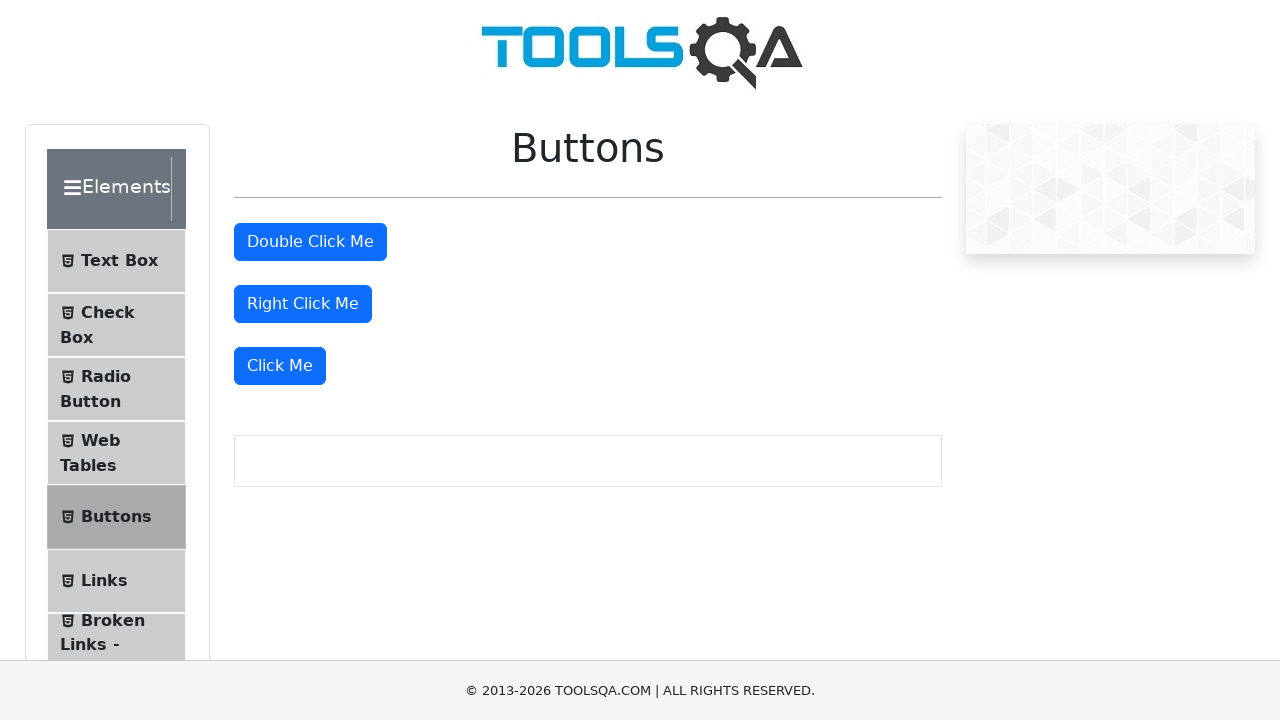

Located the right-click button element
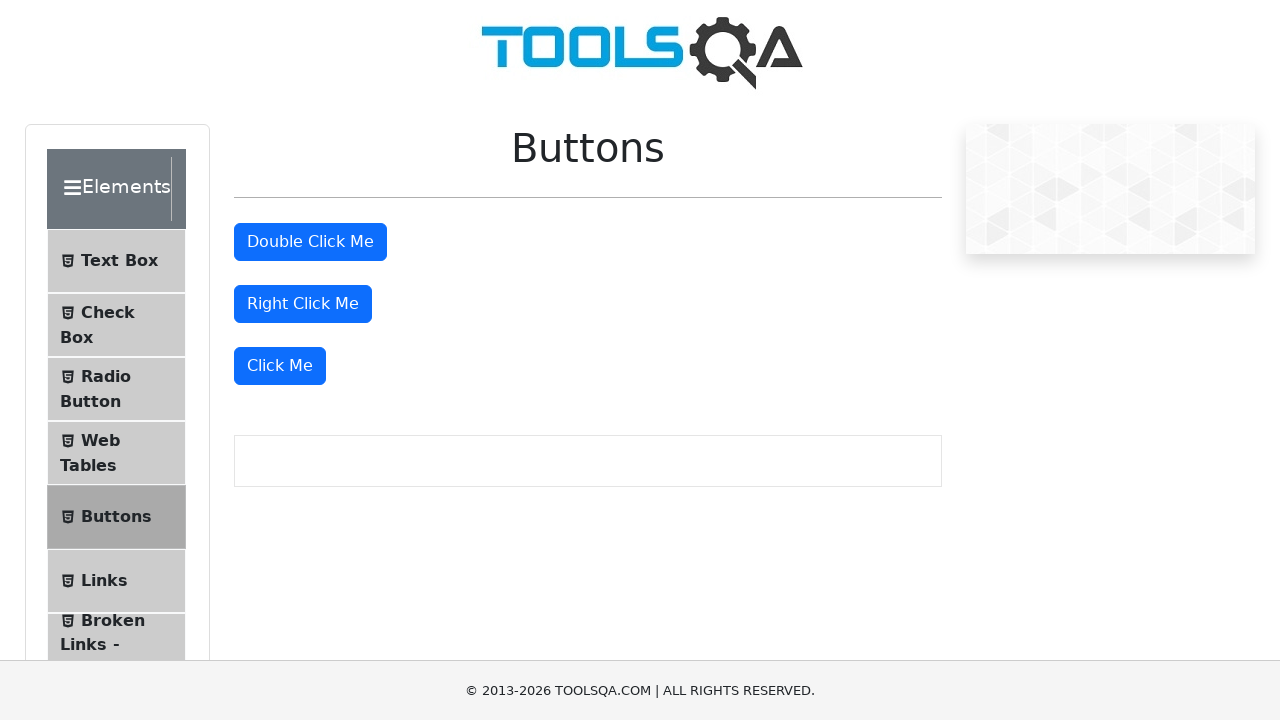

Double-clicked the right-click button at (303, 304) on #rightClickBtn
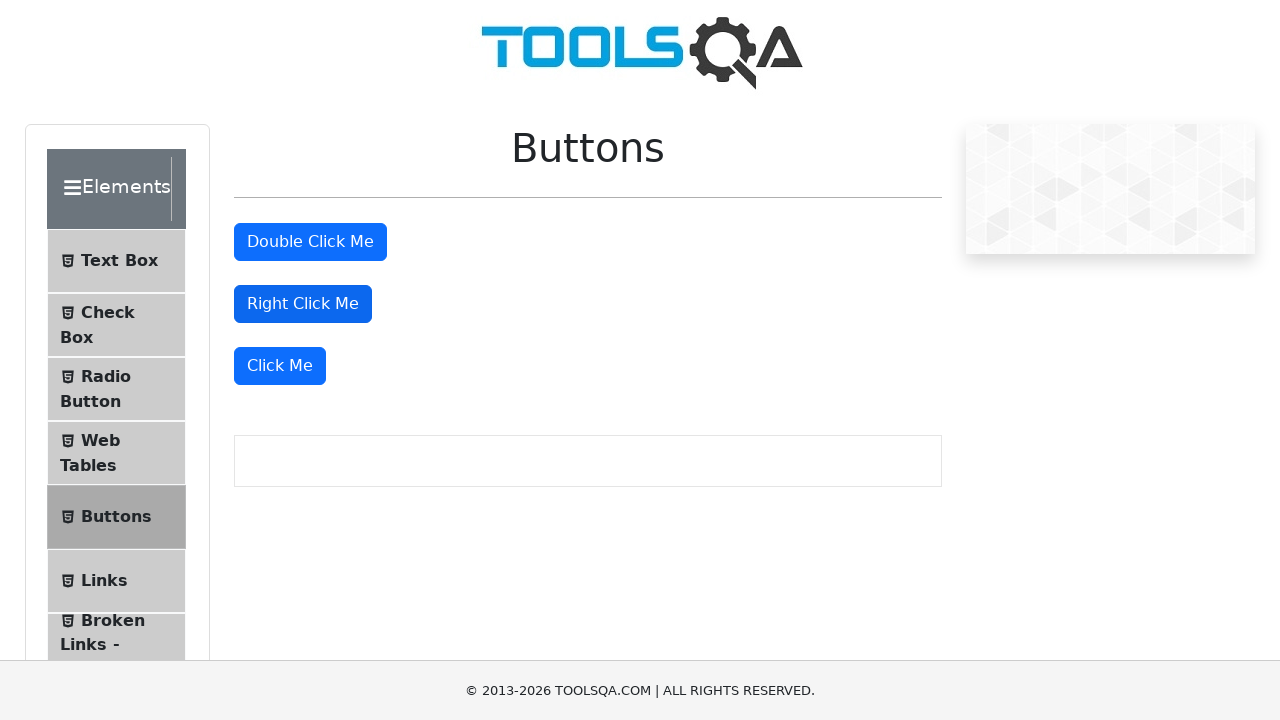

Verified that the right-click success message is not displayed
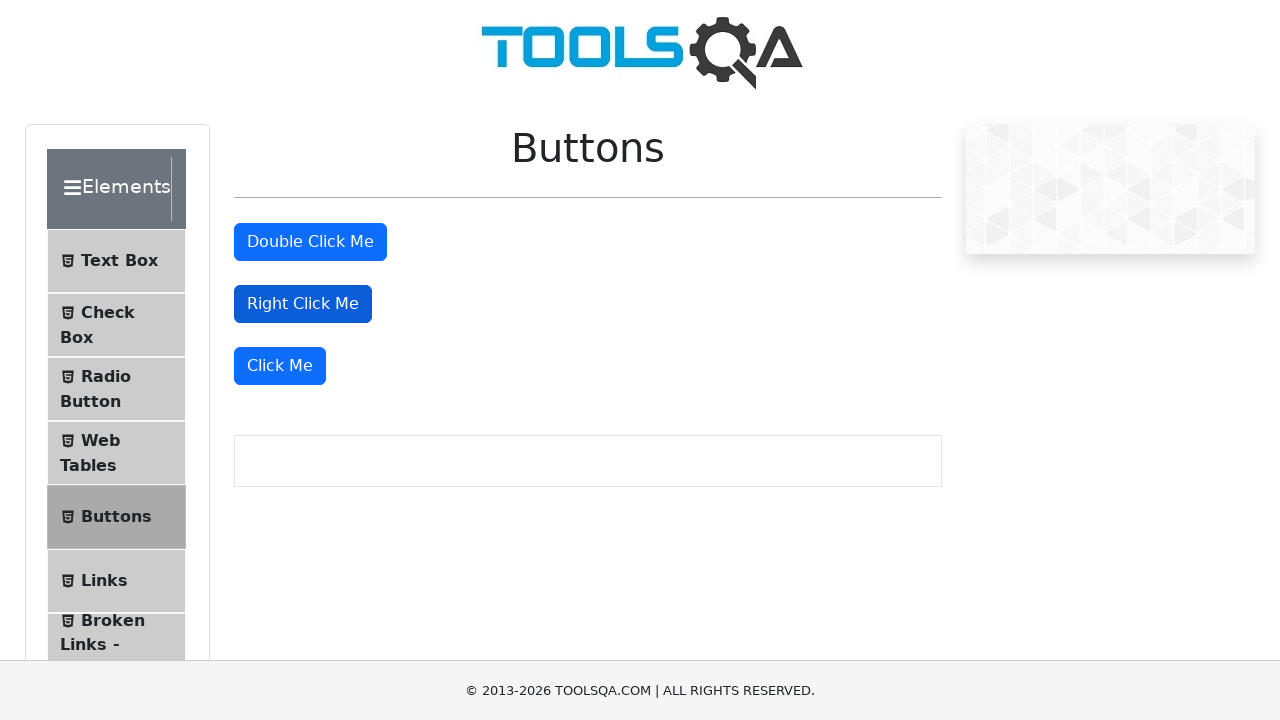

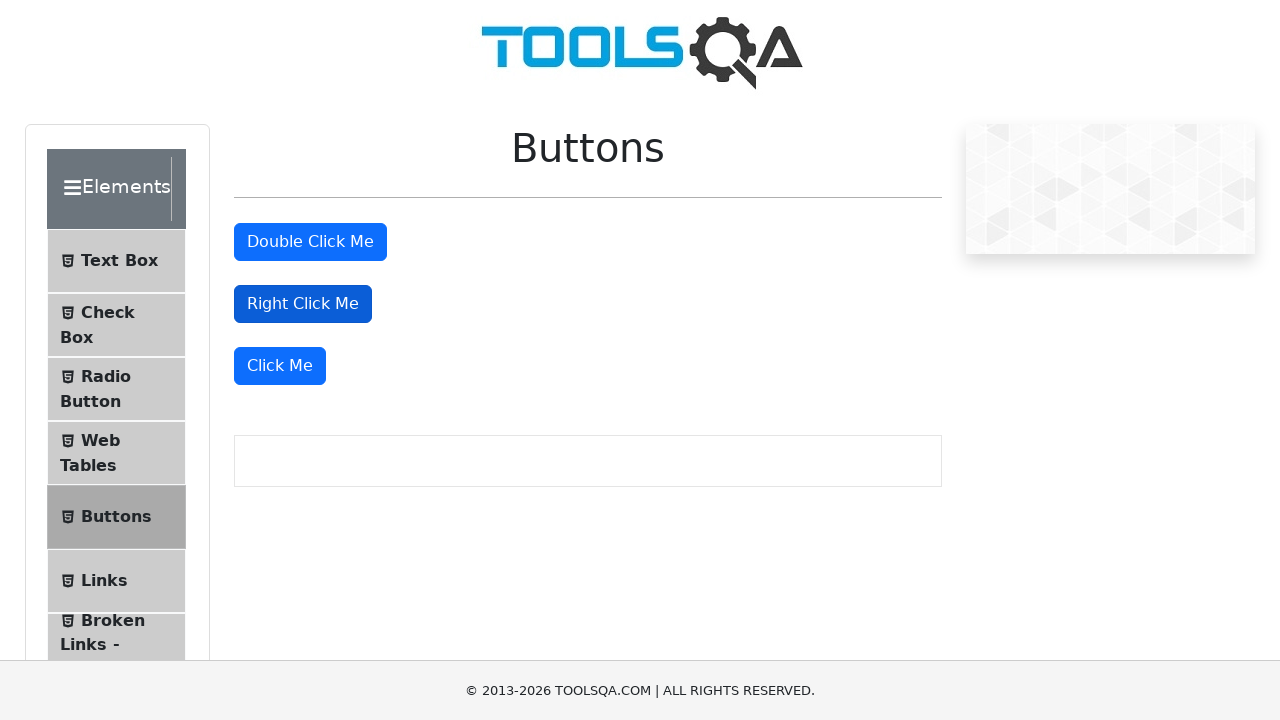